Navigates to the About Us page from the main navigation menu

Starting URL: https://www.tranktechnologies.com/

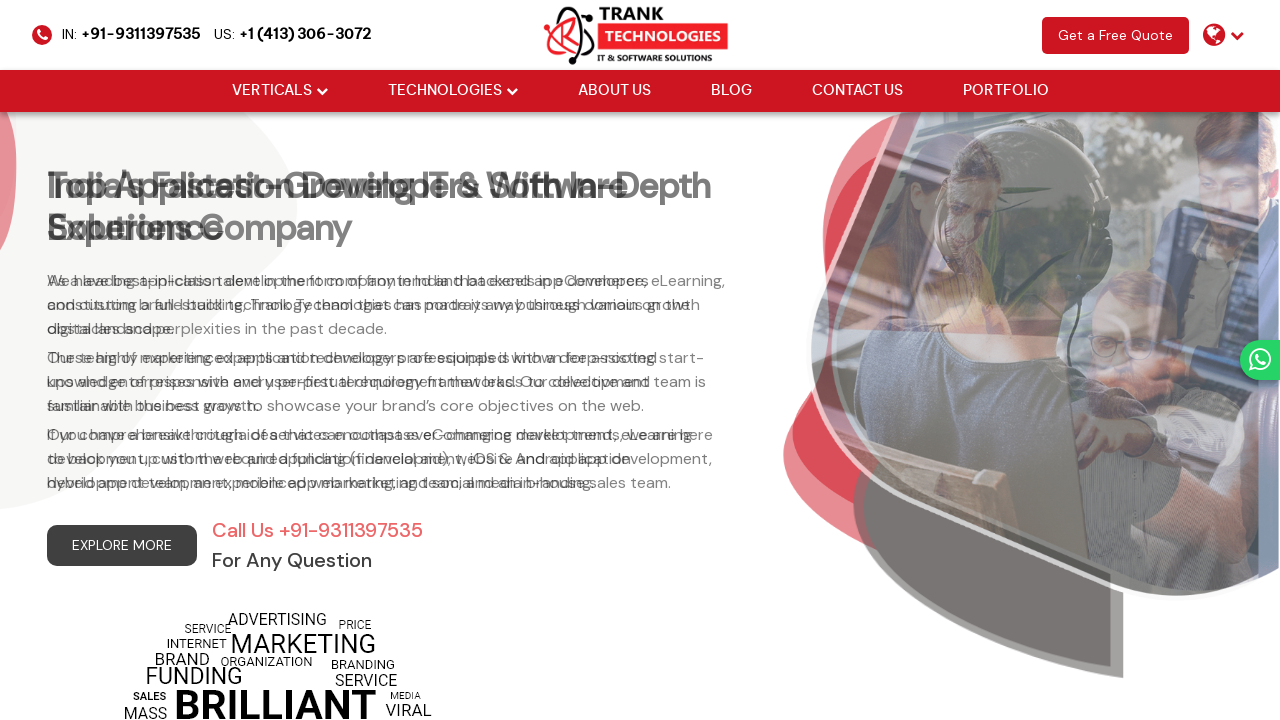

Navigated to Trank Technologies homepage
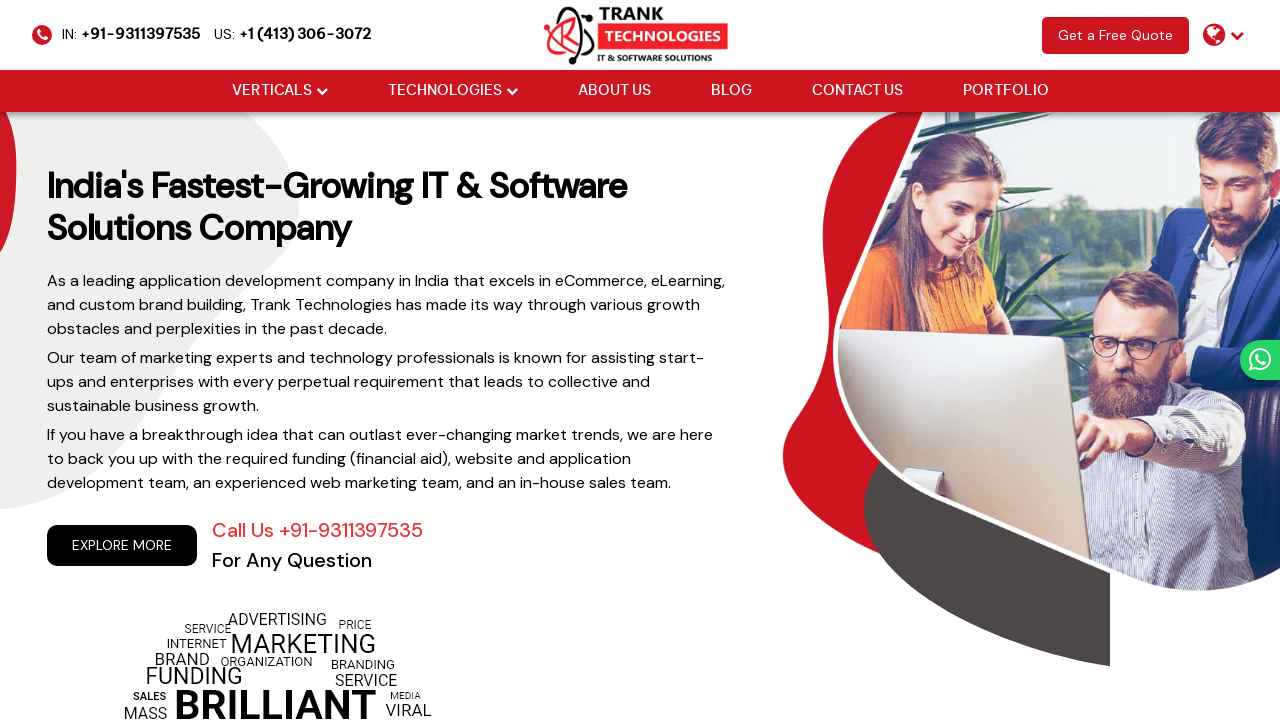

Clicked on About Us link in main navigation menu at (614, 91) on xpath=//ul[@class='cm-flex-type-2']//a[normalize-space()='About us']
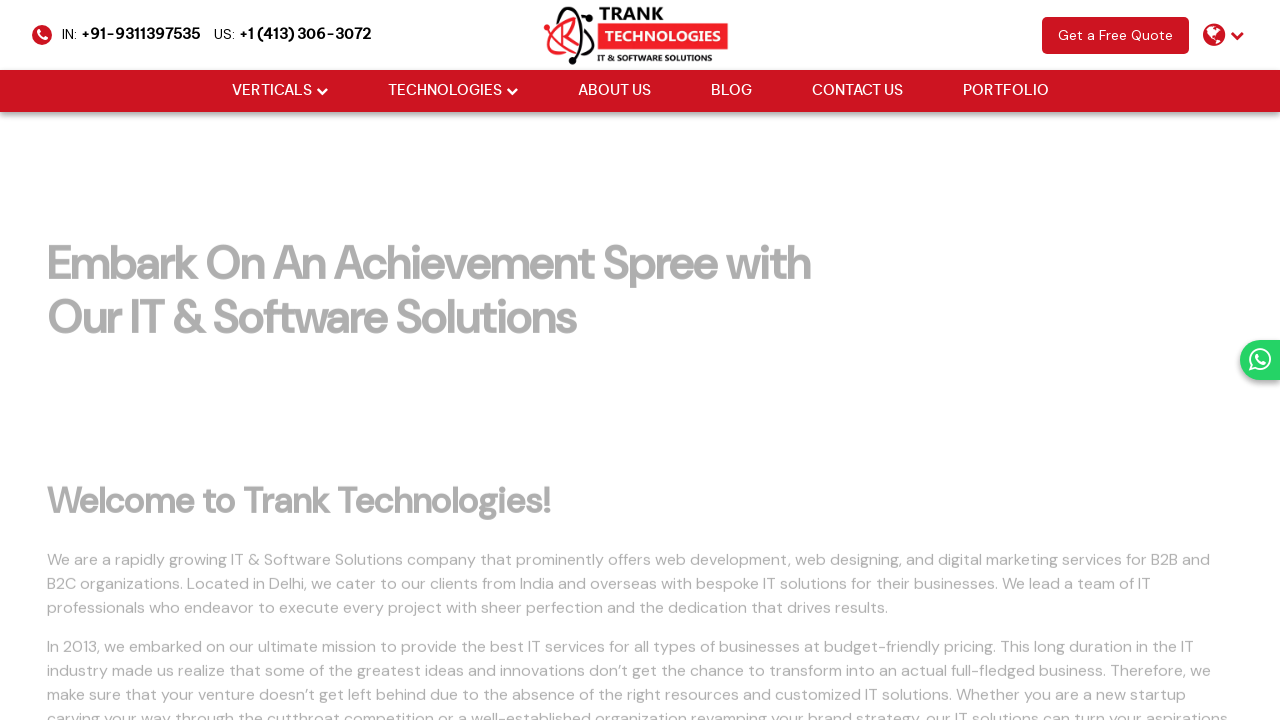

About Us page loaded successfully
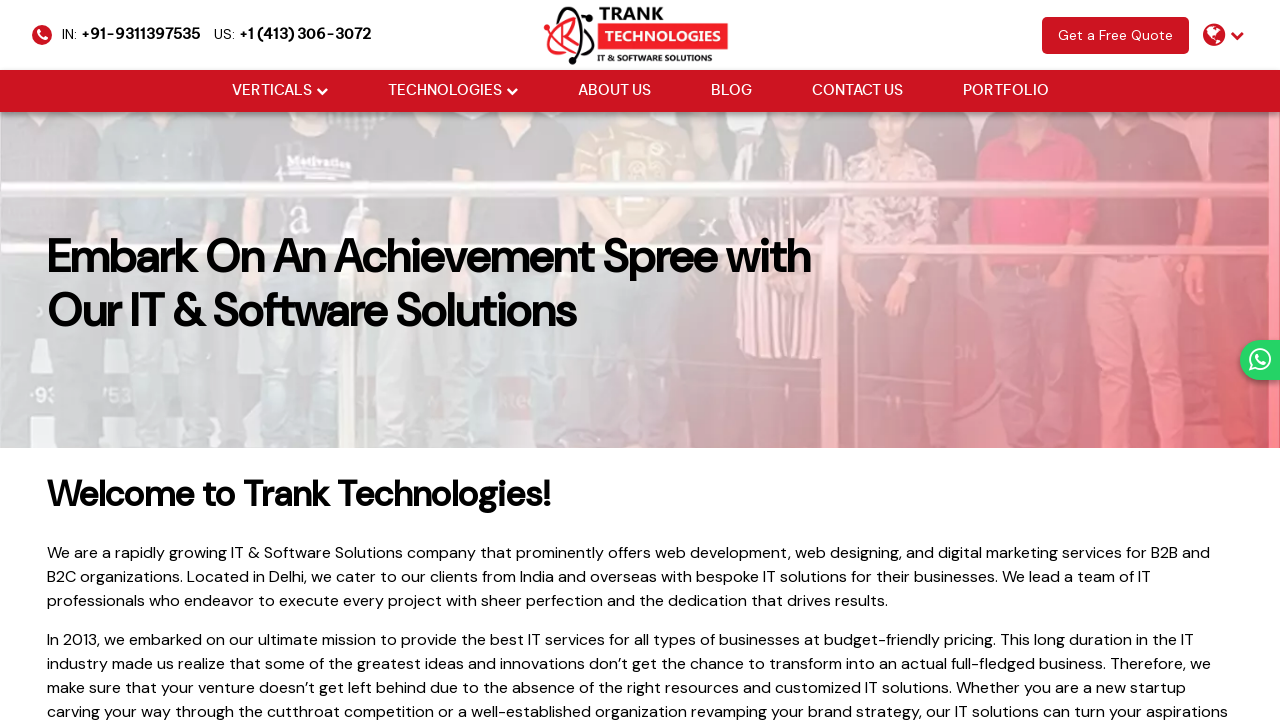

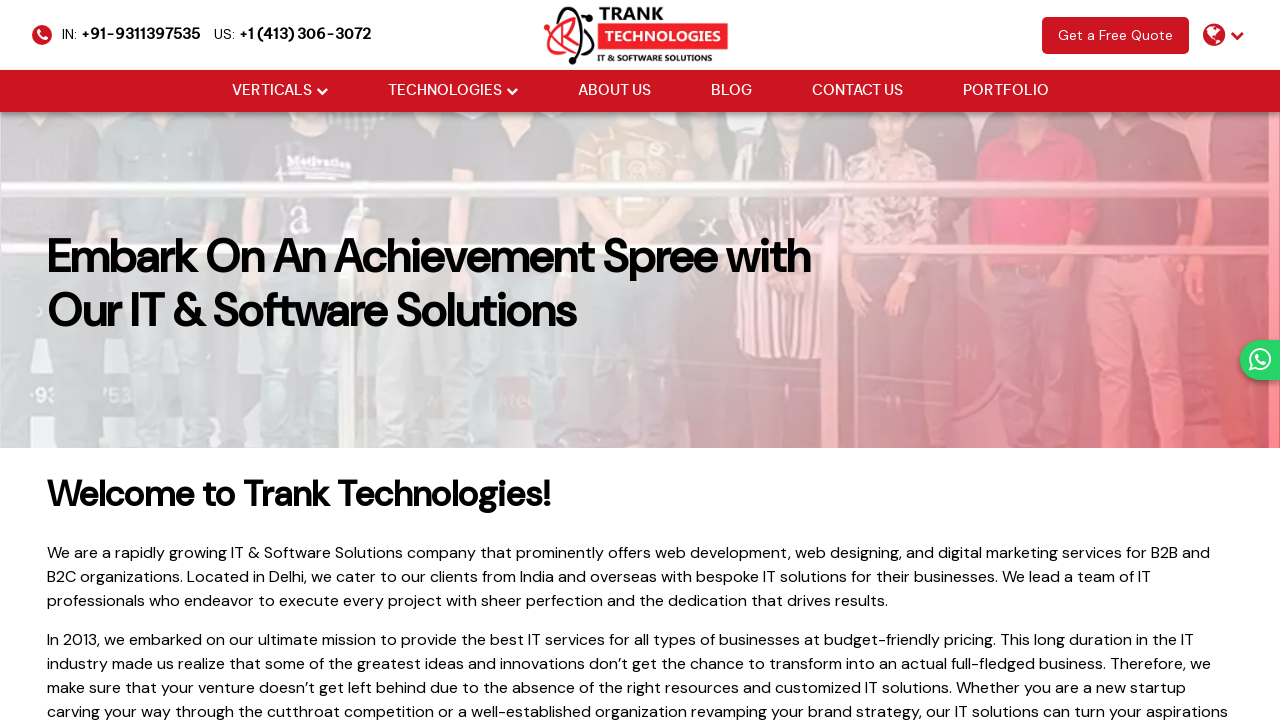